Tests the "forbidden" link on a demo QA site by clicking it and verifying that the response message is displayed correctly, indicating a 403 Forbidden status.

Starting URL: https://demoqa.com/links

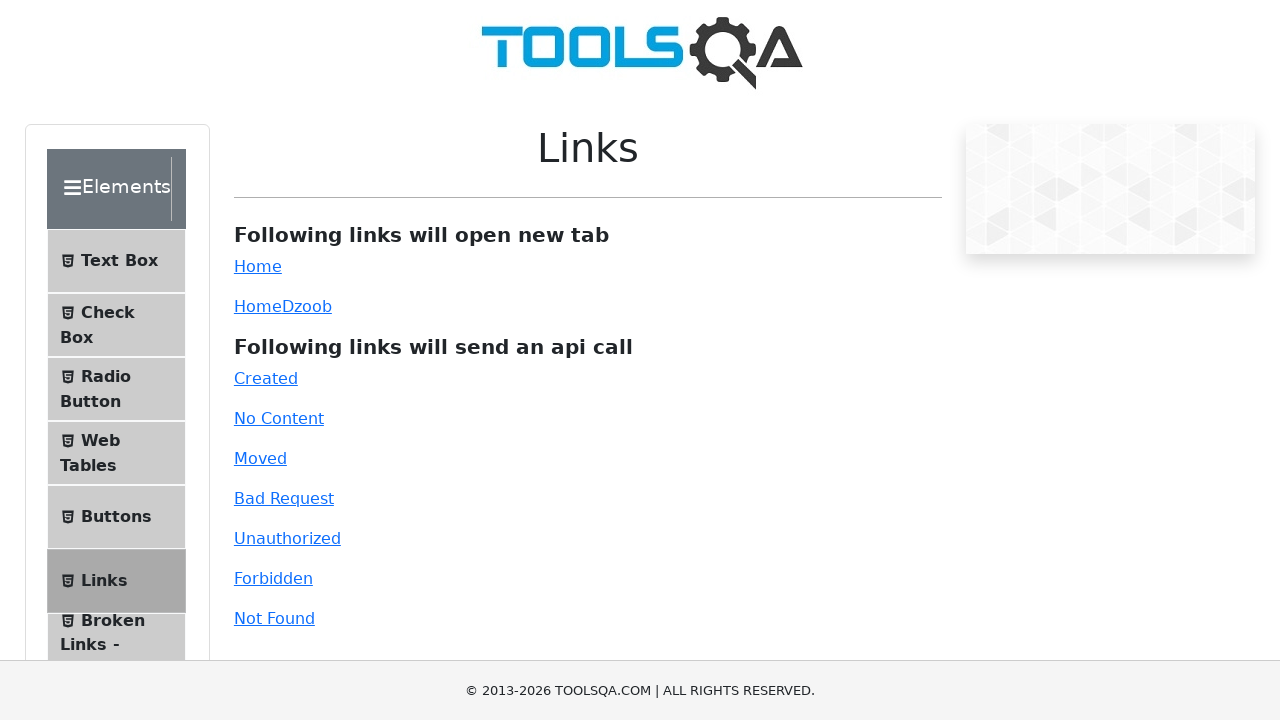

Located the forbidden link element
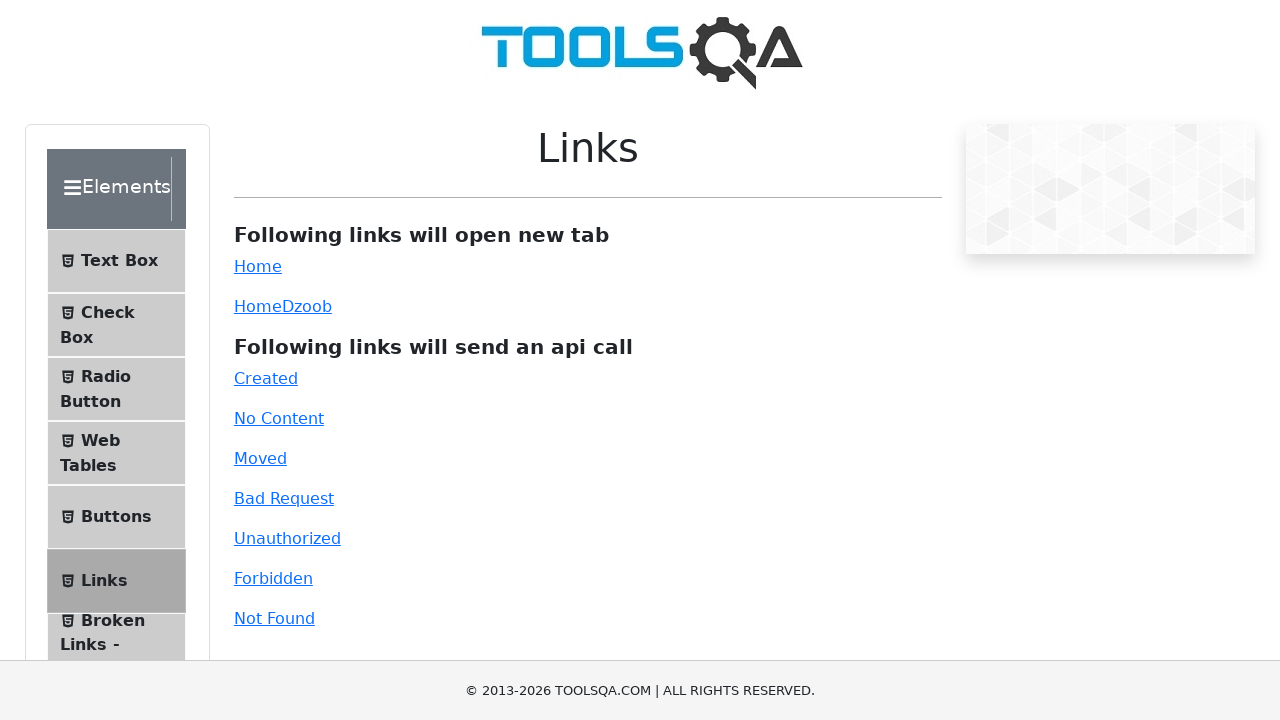

Scrolled forbidden link into view
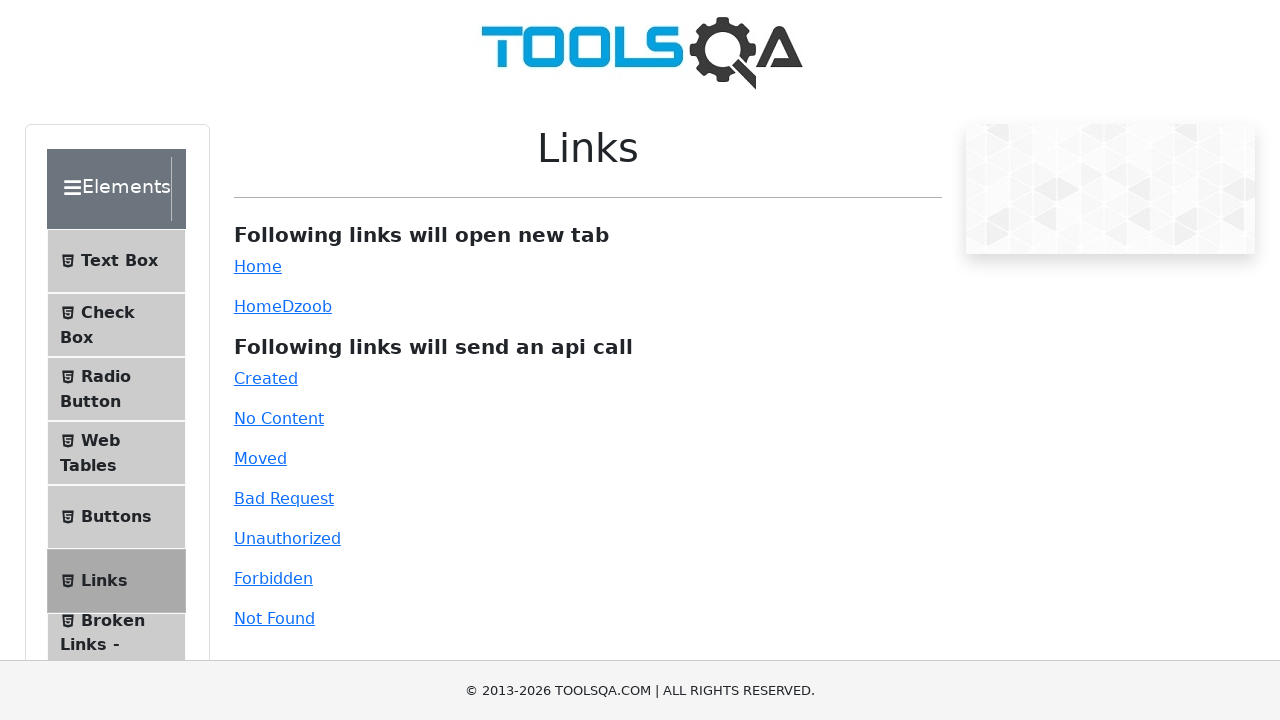

Clicked the forbidden link at (273, 578) on #forbidden
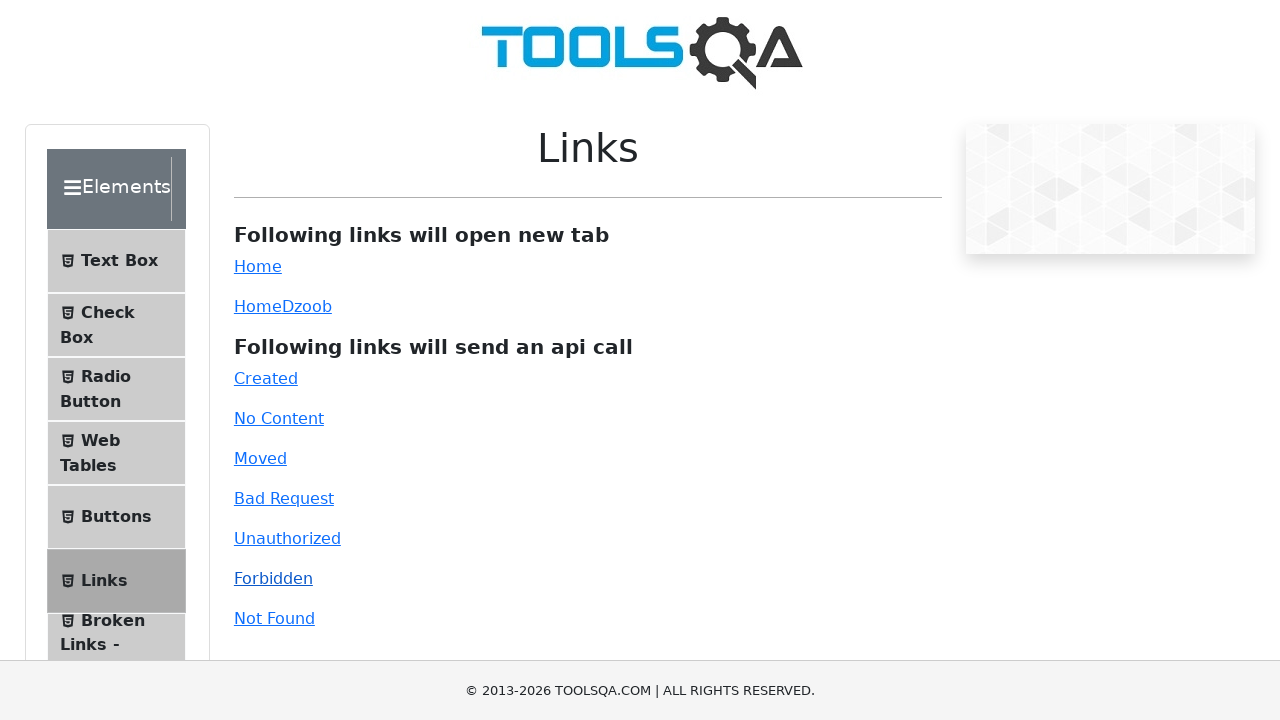

Located the response message element
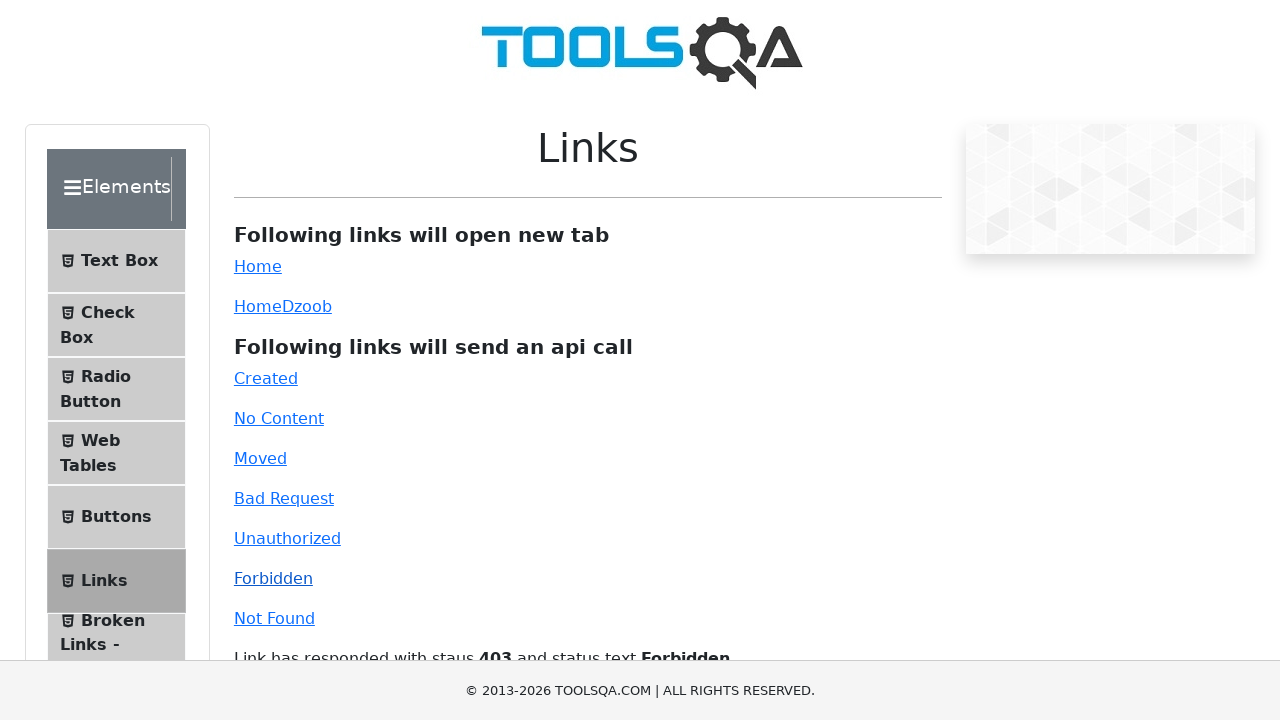

Response message became visible
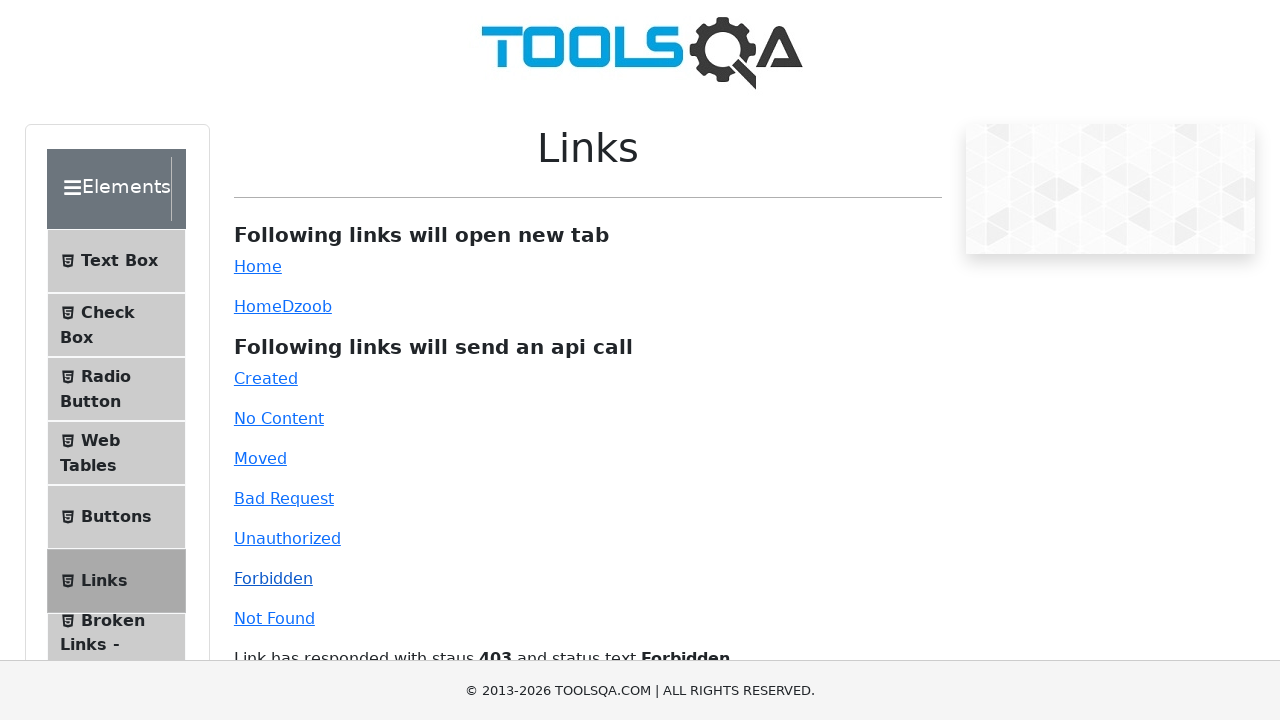

Verified response message contains 'Forbidden' text indicating 403 status
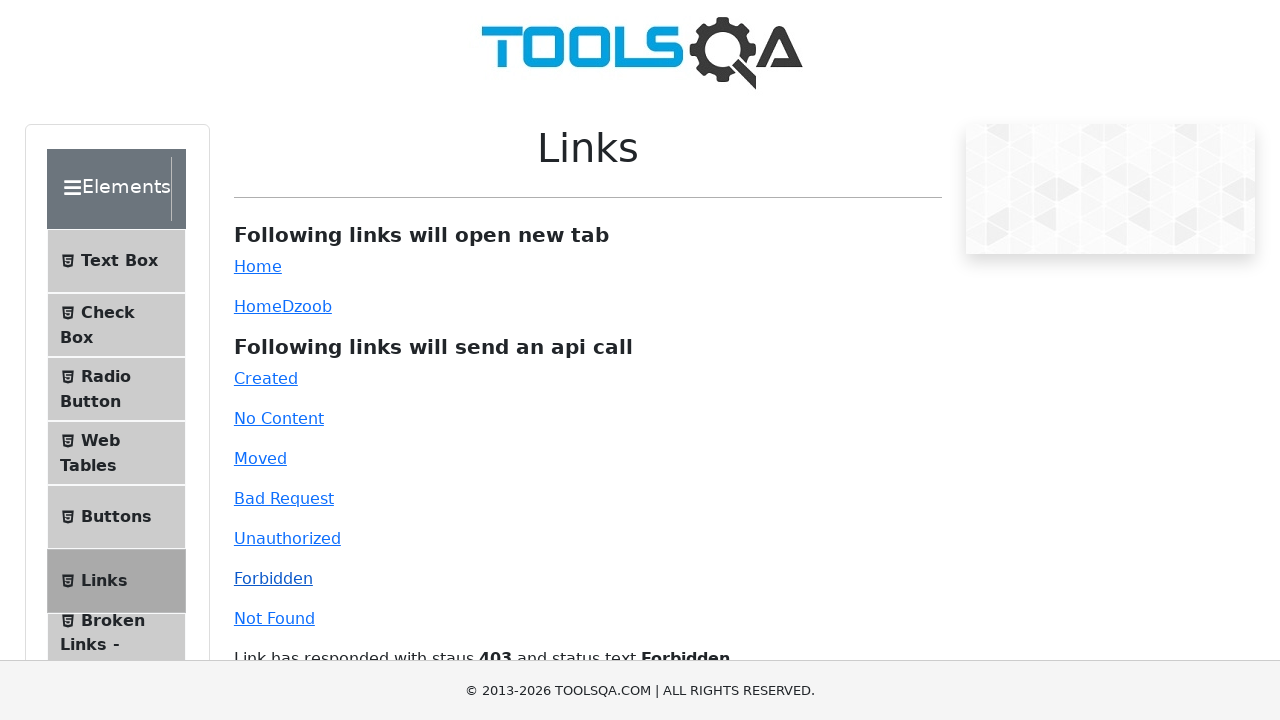

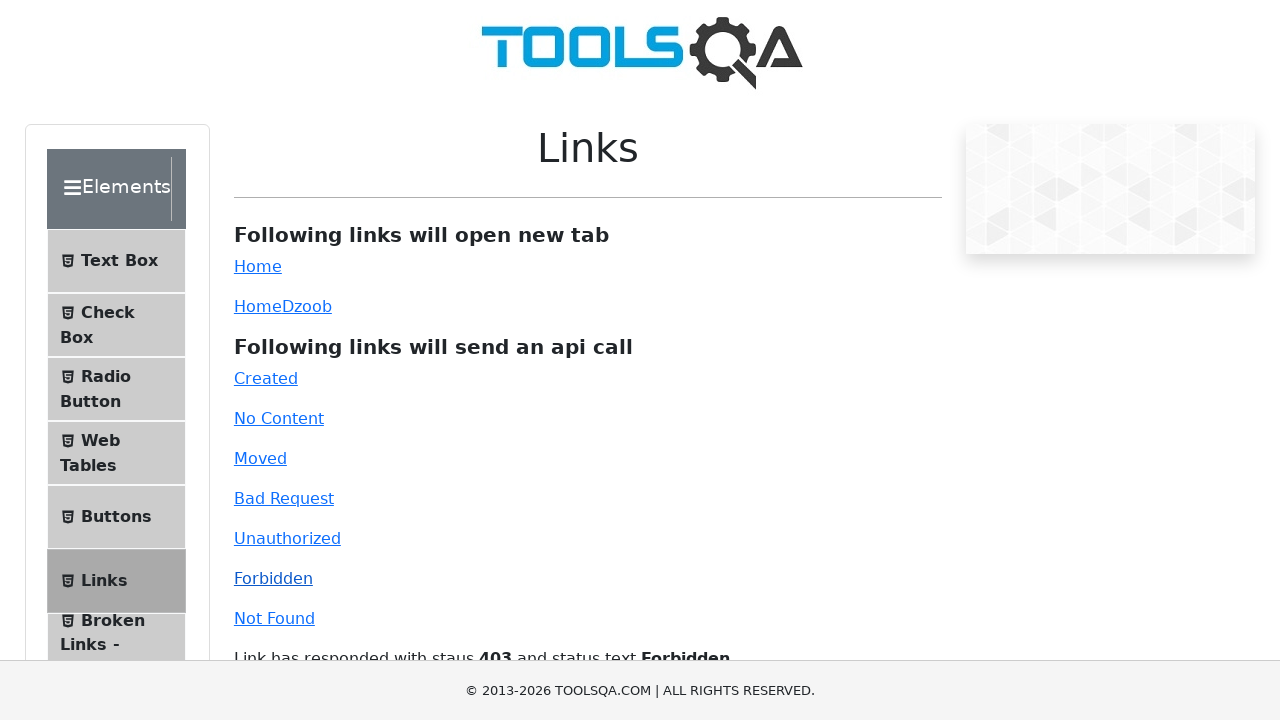